Tests double-click functionality on a button element and verifies that a confirmation message is displayed

Starting URL: https://demoqa.com/buttons

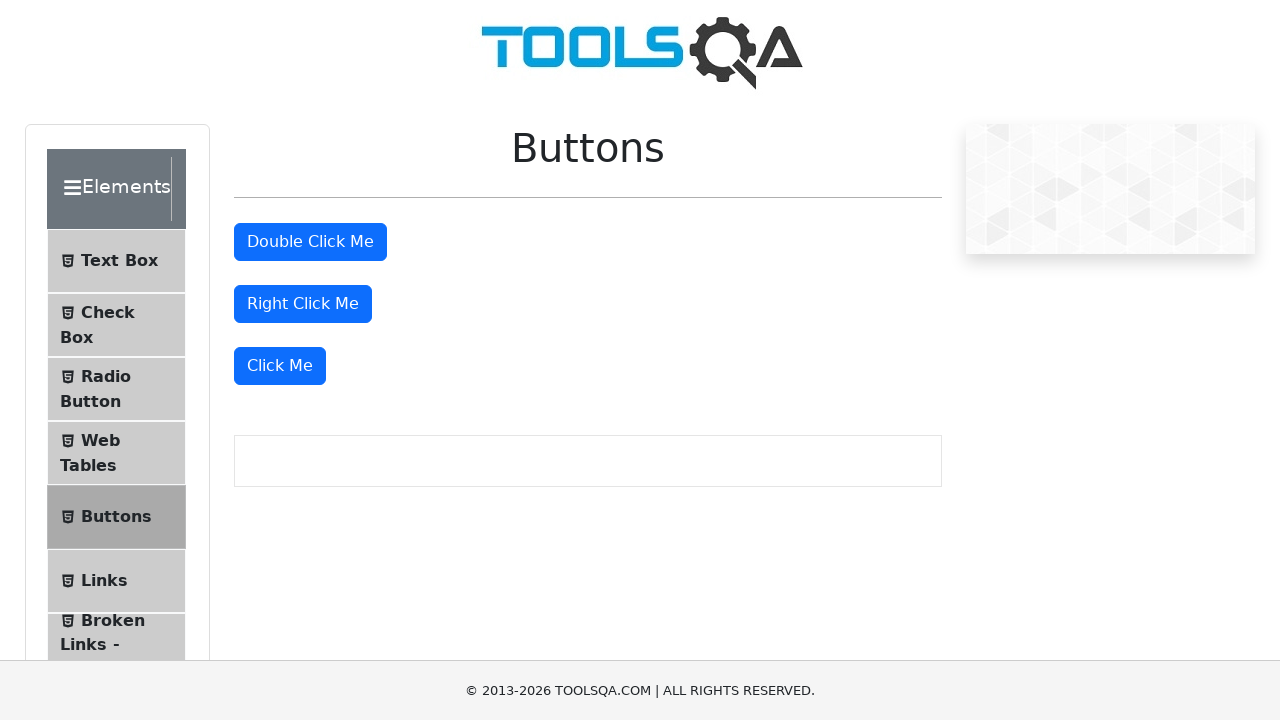

Double-clicked the double click button at (310, 242) on #doubleClickBtn
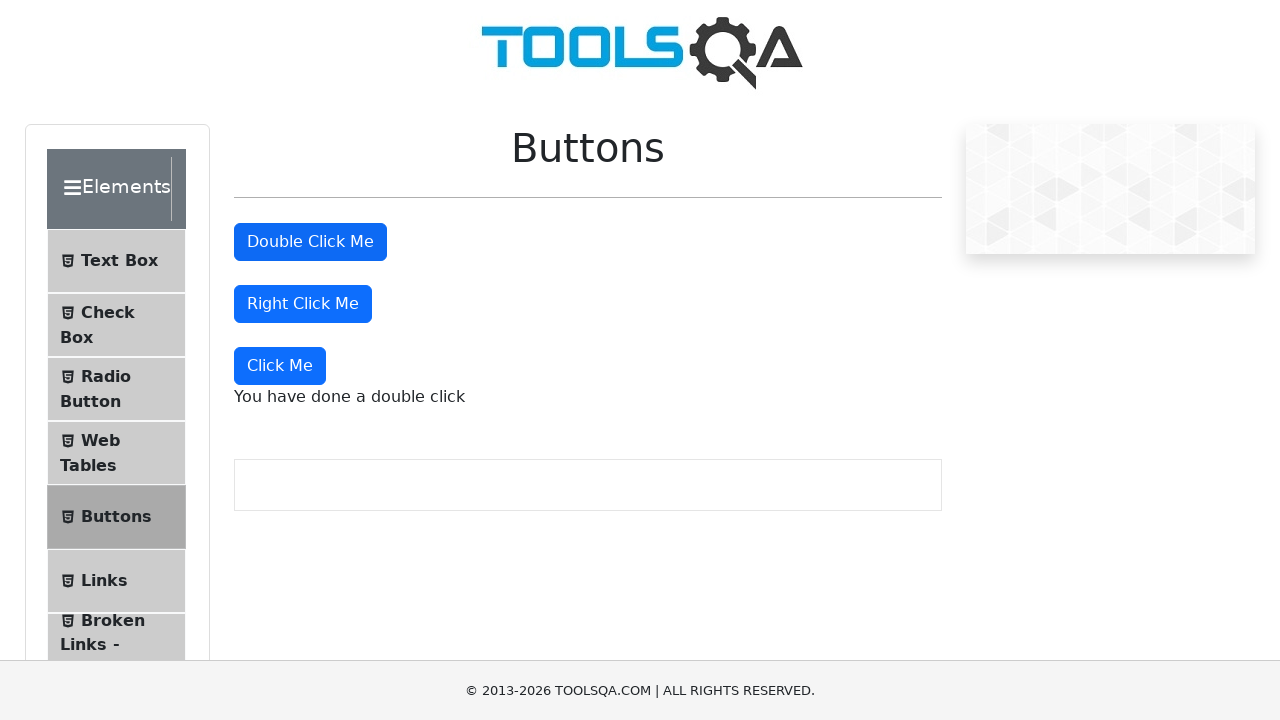

Double-click confirmation message displayed
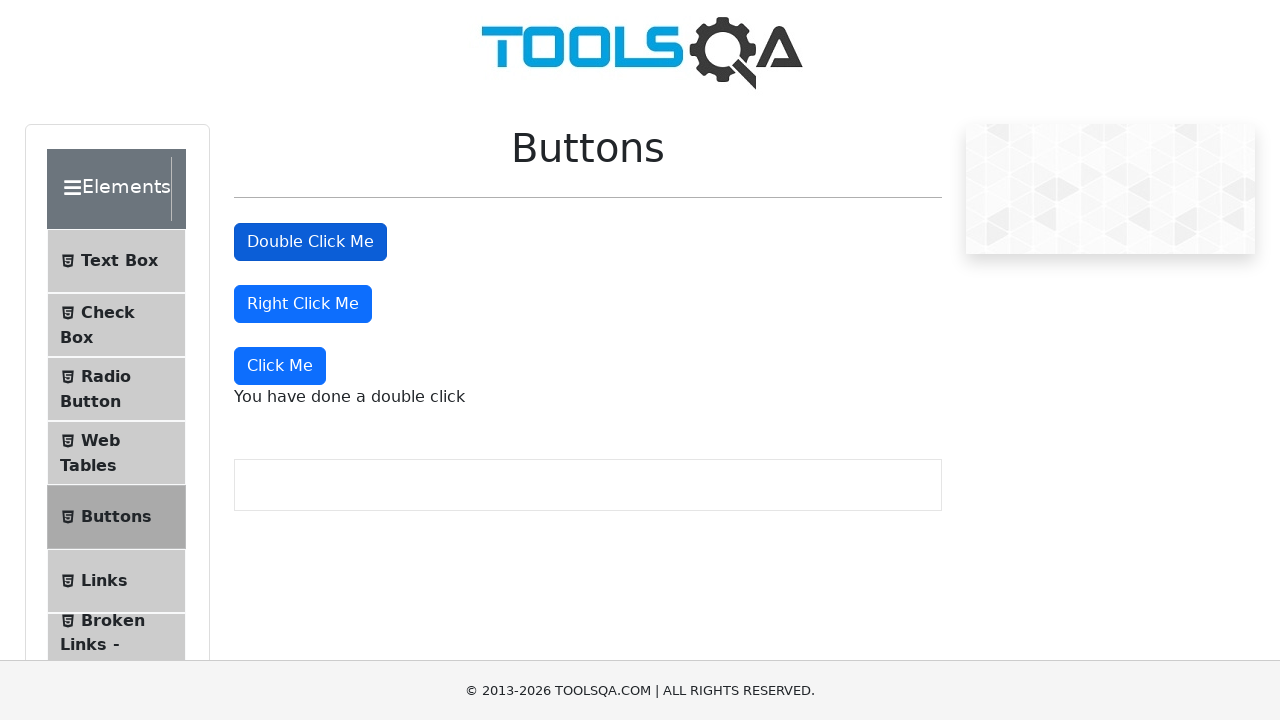

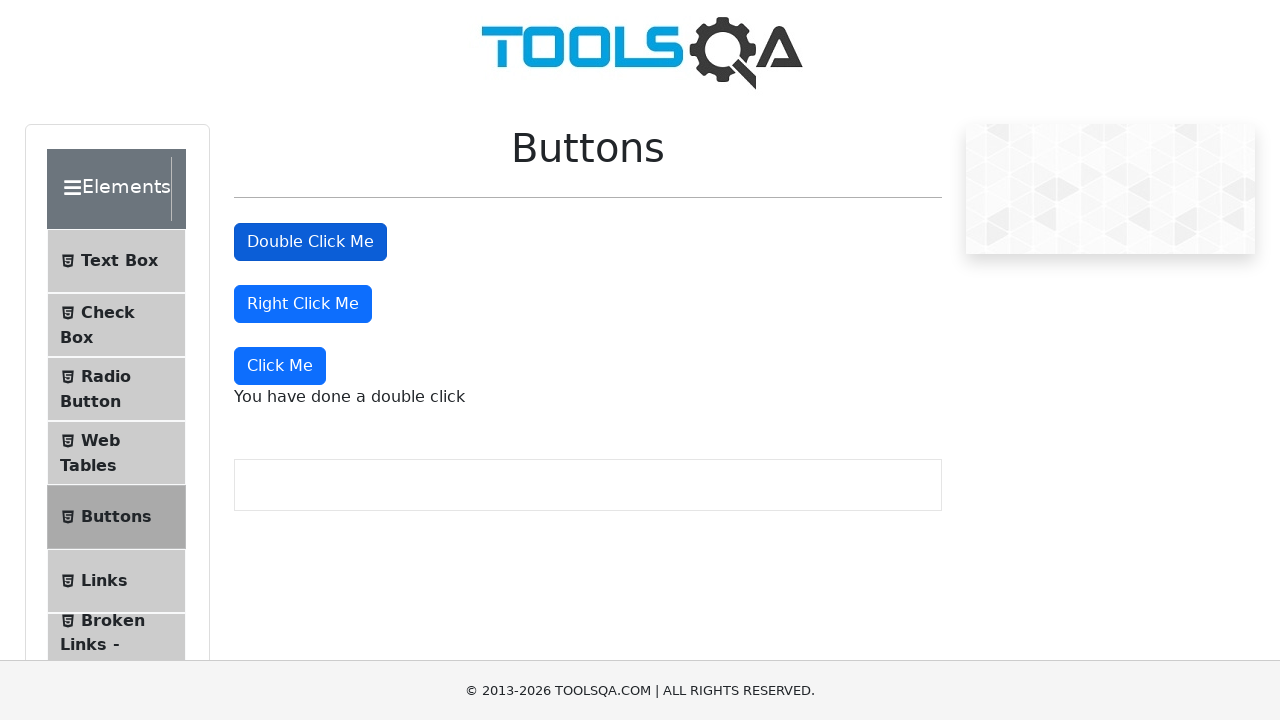